Tests the search functionality on python.org by entering a search query and submitting it using the Enter key

Starting URL: https://www.python.org

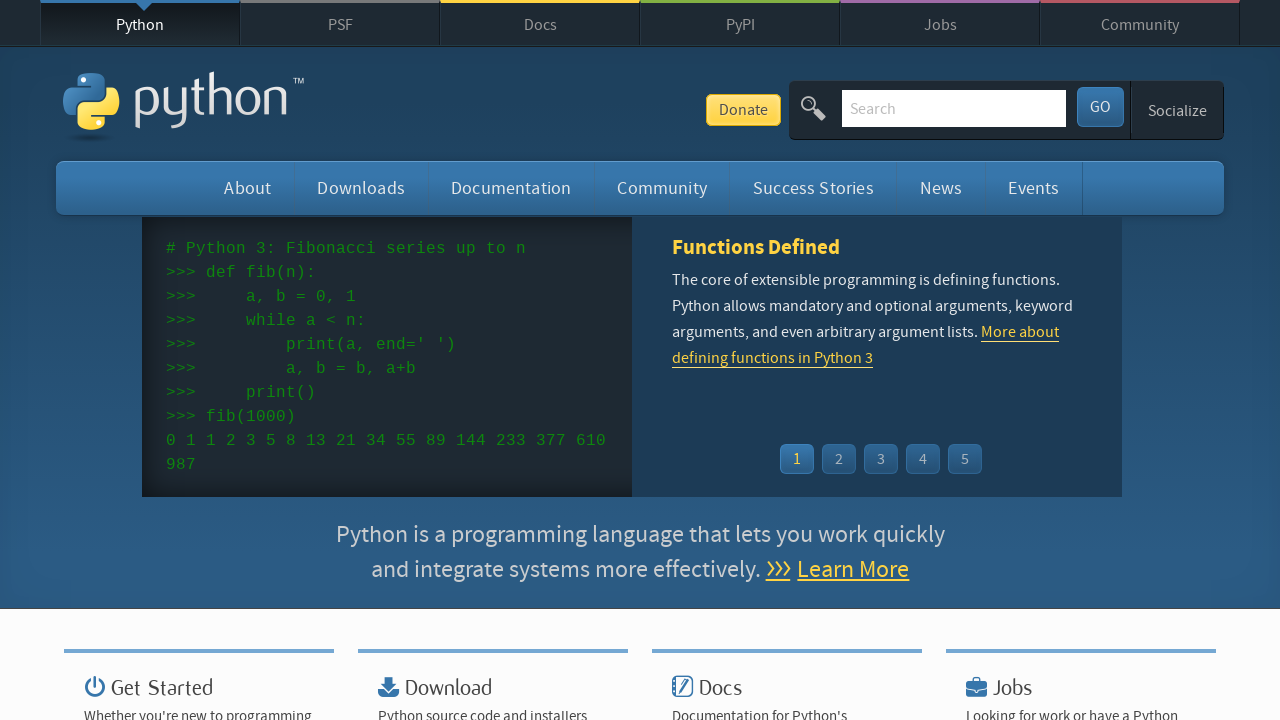

Cleared the search bar on input[name='q']
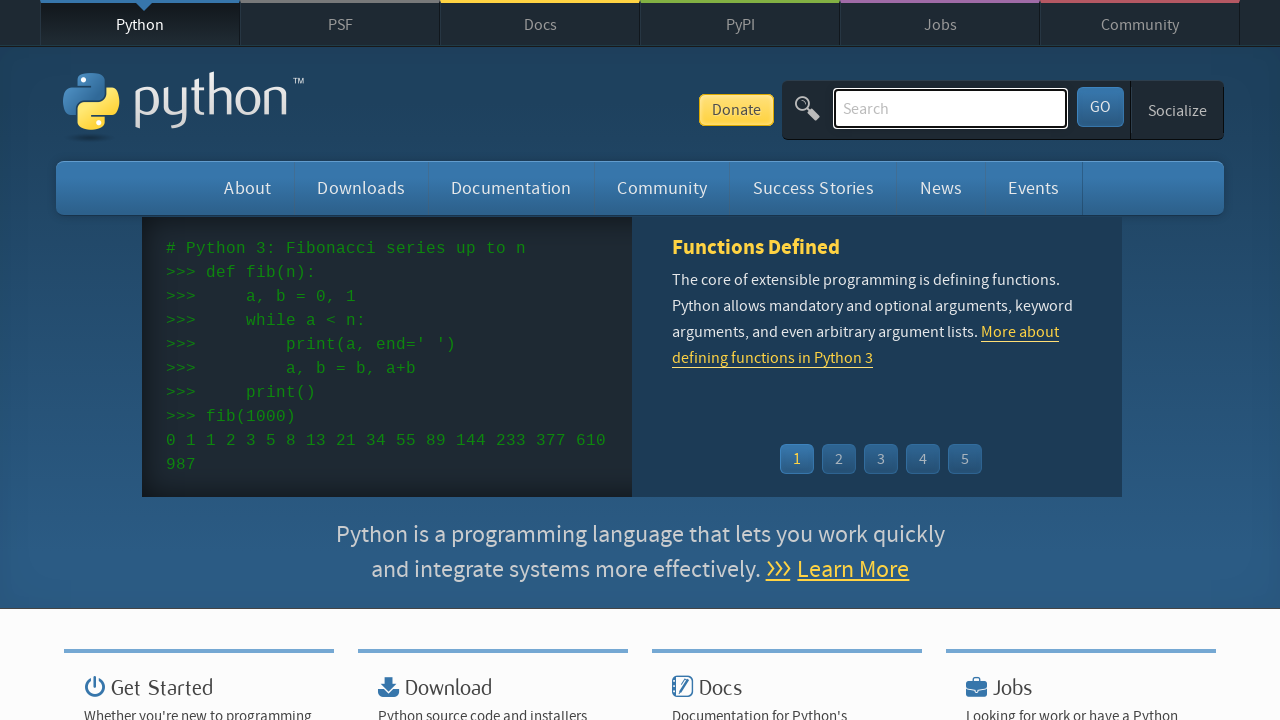

Entered search query 'getting started with python' in search bar on input[name='q']
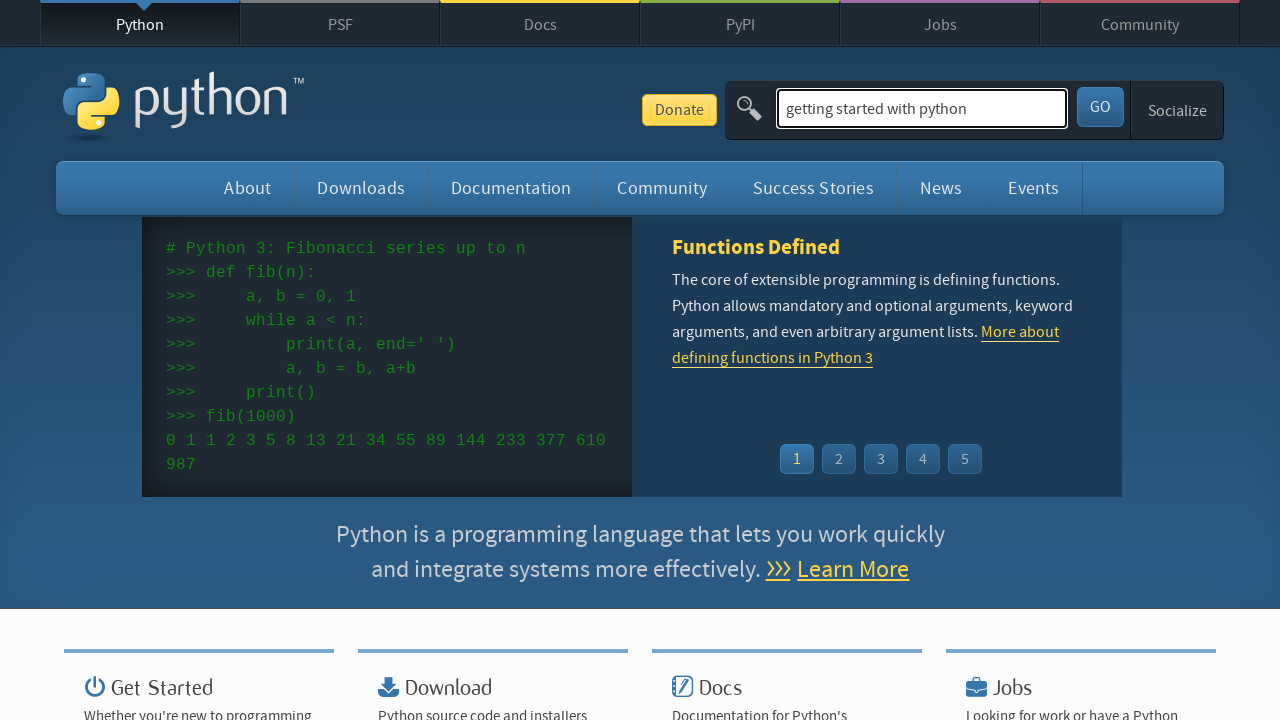

Submitted search query by pressing Enter on input[name='q']
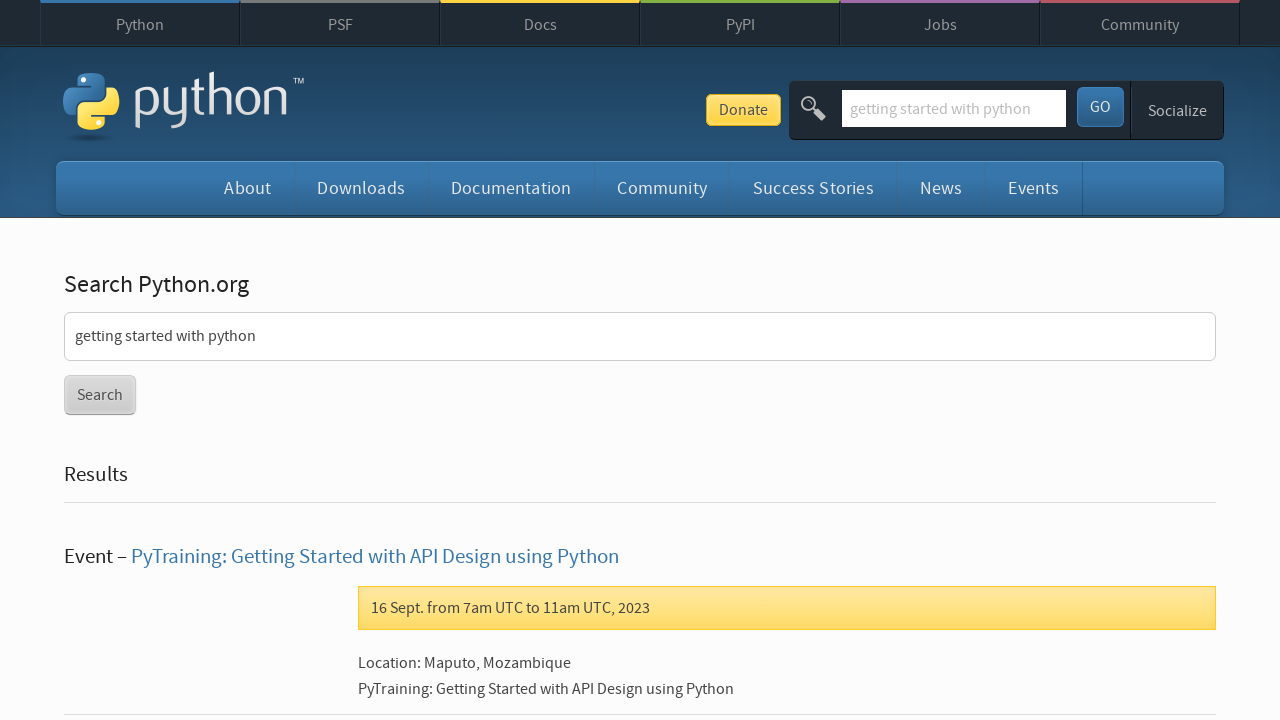

Search results page loaded (network idle)
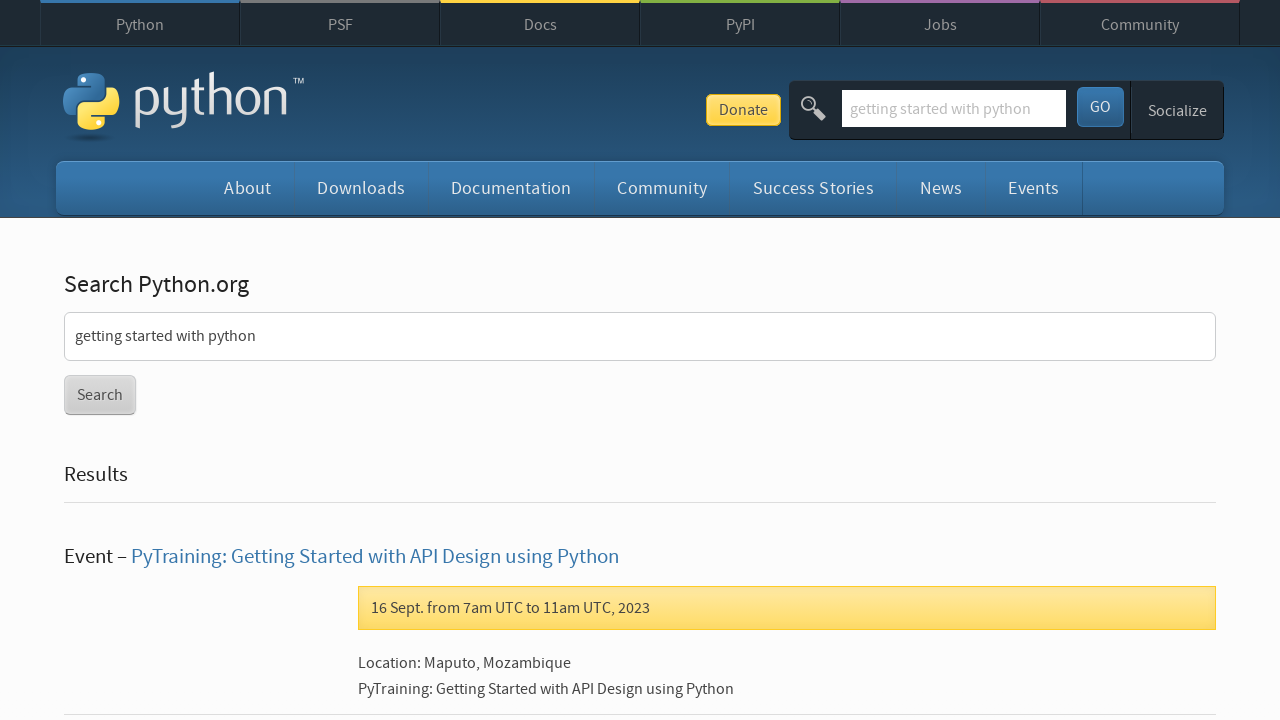

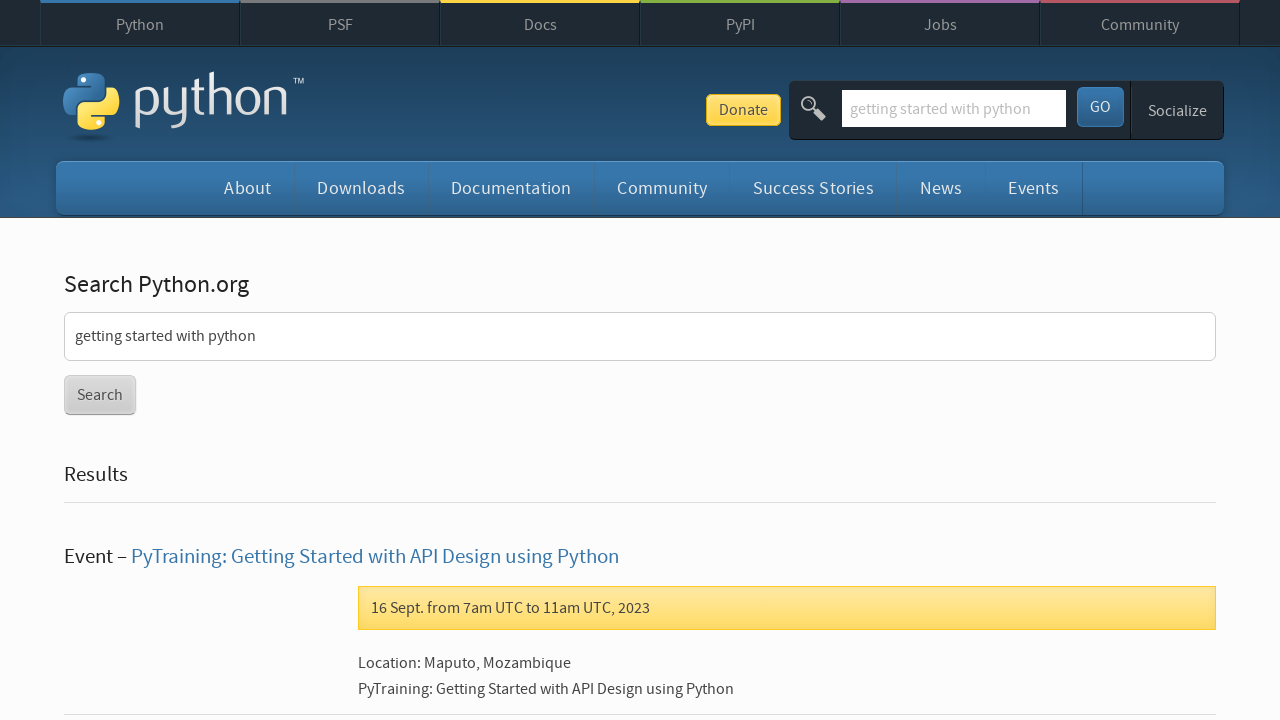